Tests that edits are cancelled when pressing Escape key

Starting URL: https://demo.playwright.dev/todomvc

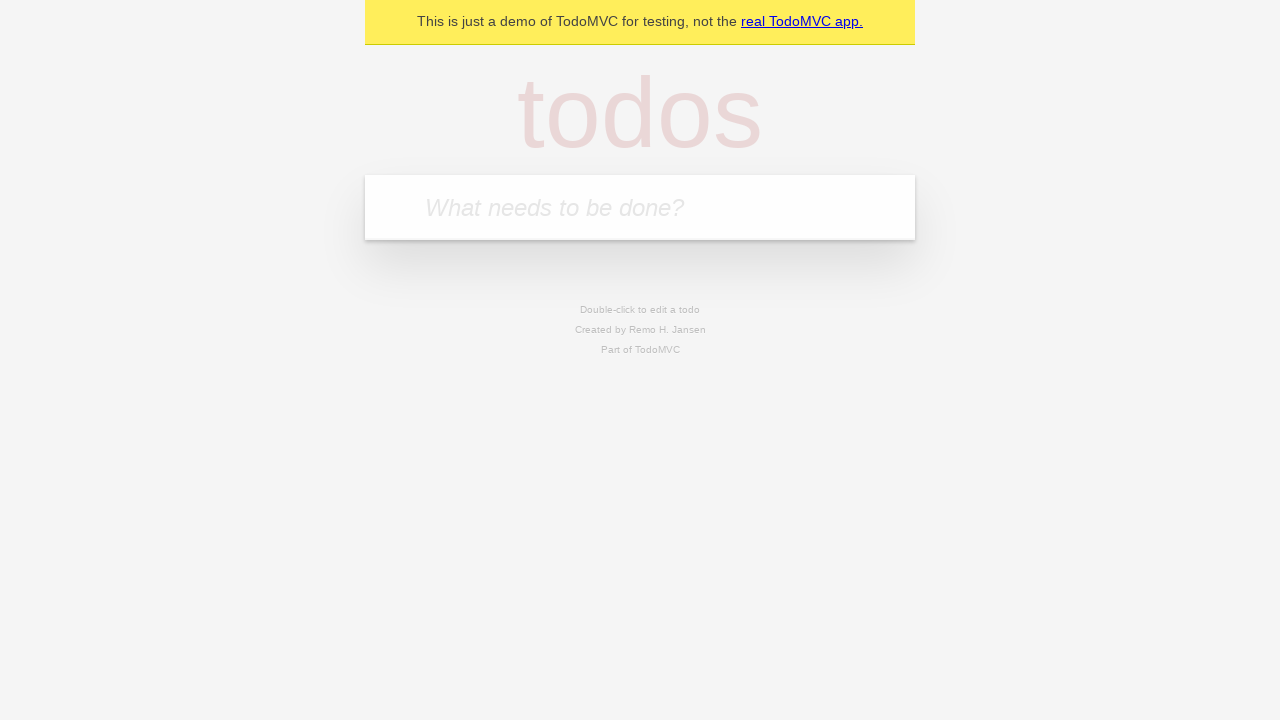

Filled input with first todo 'buy some cheese' on internal:attr=[placeholder="What needs to be done?"i]
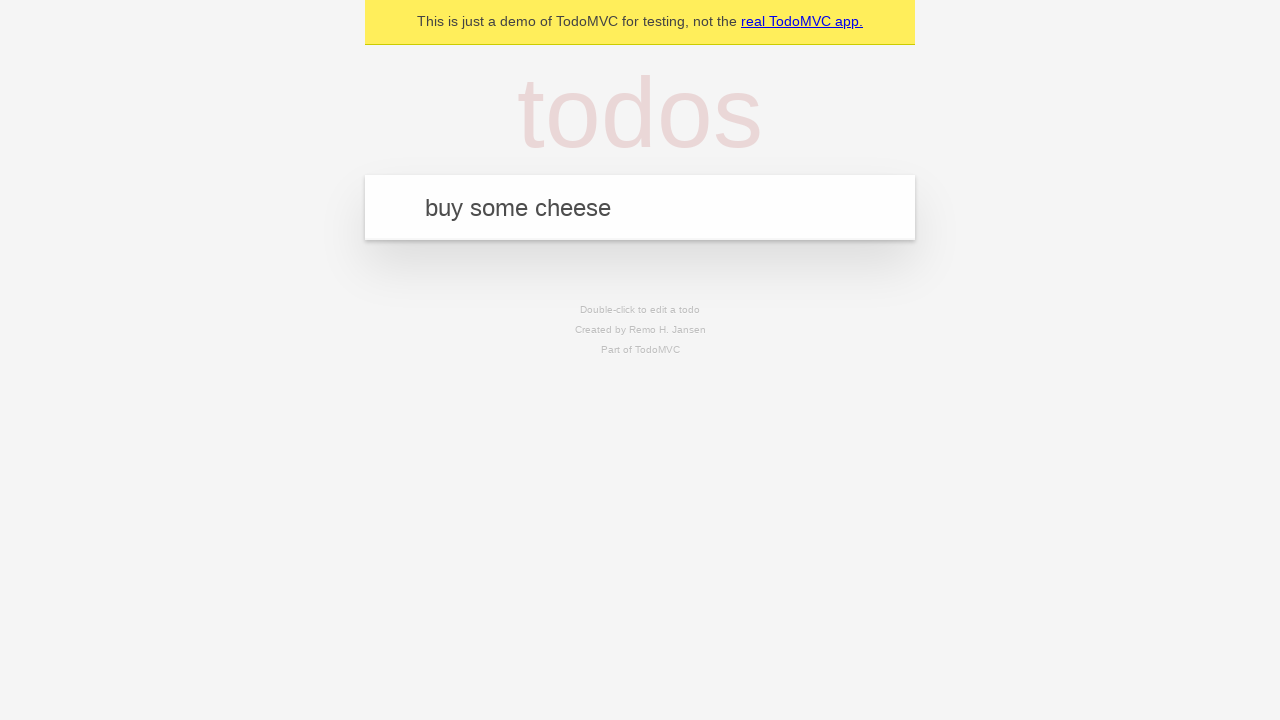

Pressed Enter to create first todo on internal:attr=[placeholder="What needs to be done?"i]
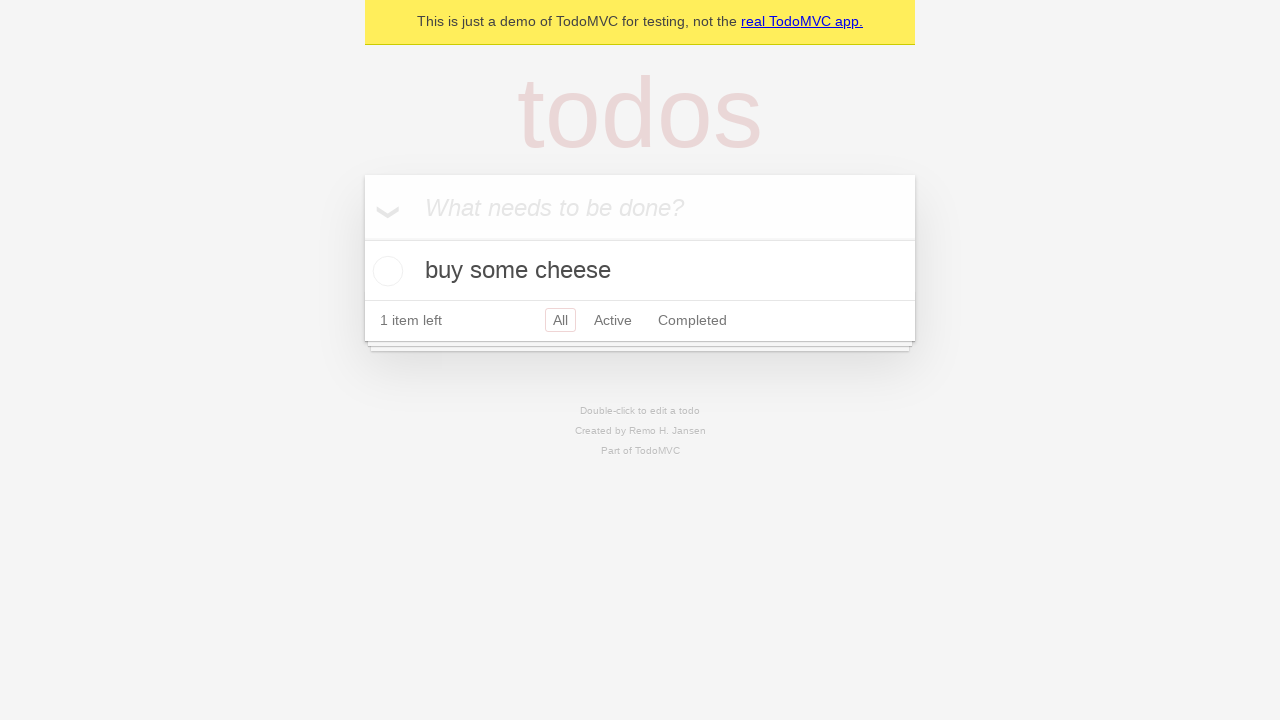

Filled input with second todo 'feed the cat' on internal:attr=[placeholder="What needs to be done?"i]
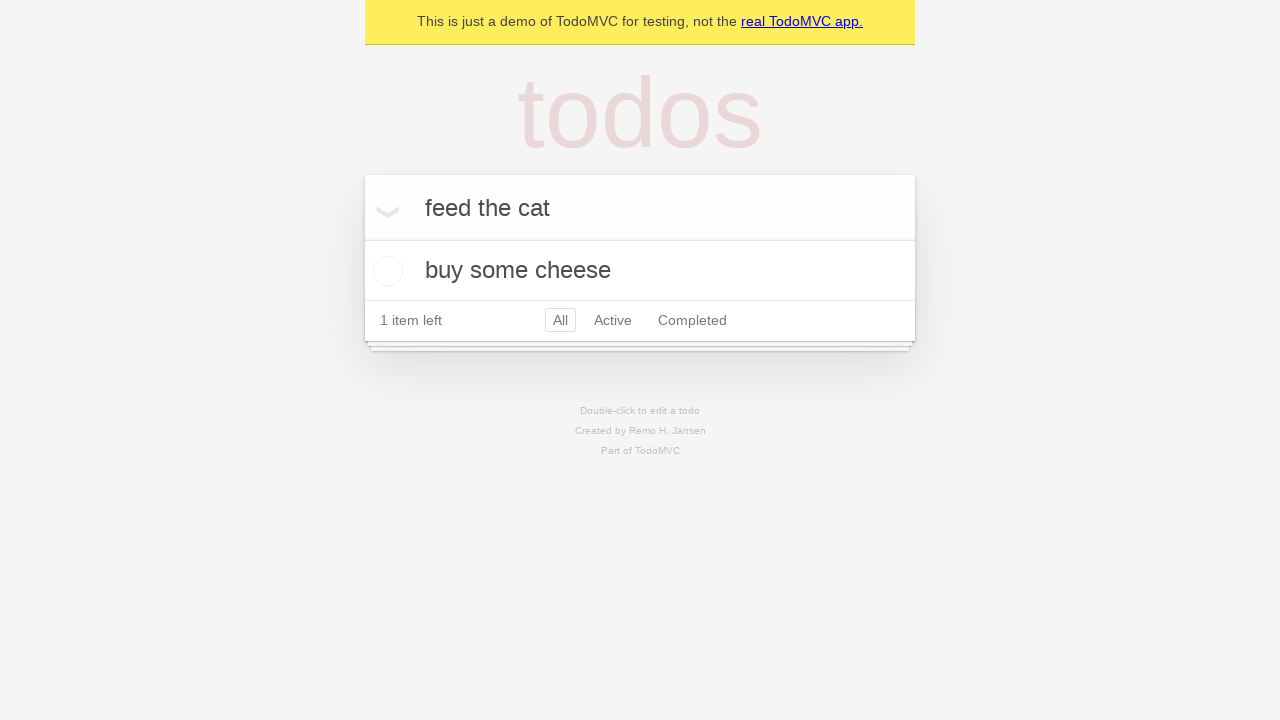

Pressed Enter to create second todo on internal:attr=[placeholder="What needs to be done?"i]
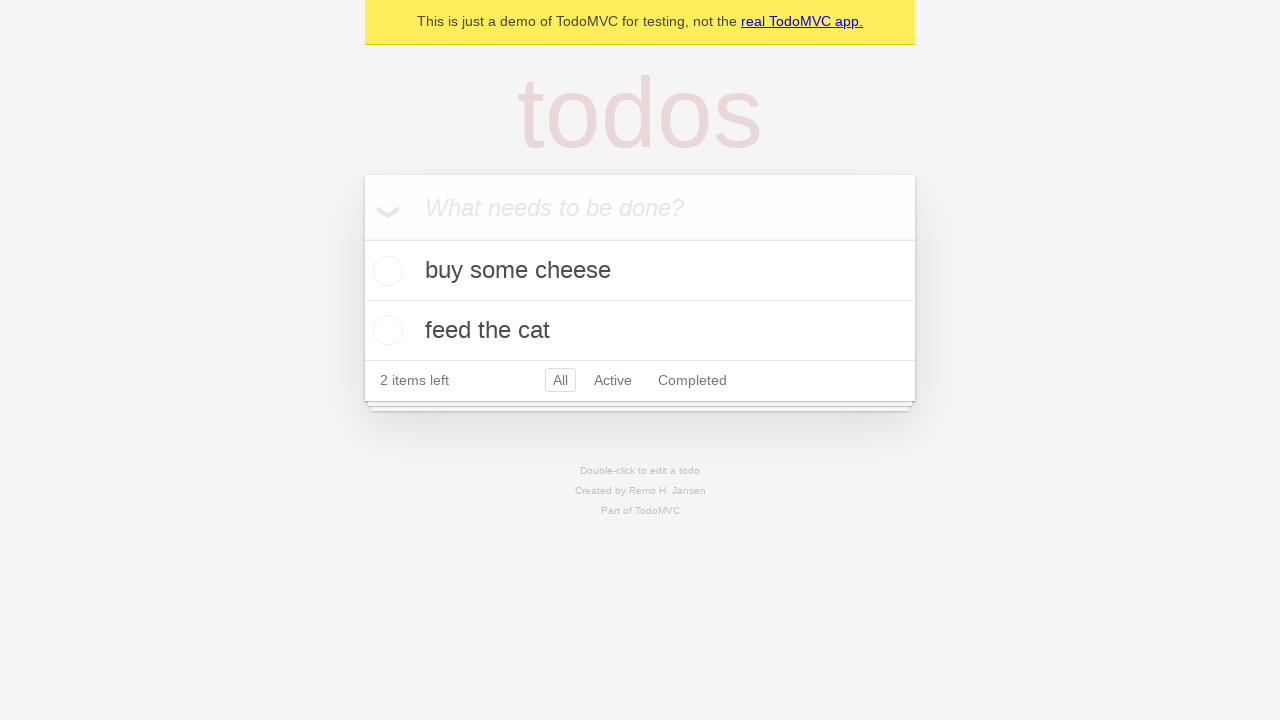

Filled input with third todo 'book a doctors appointment' on internal:attr=[placeholder="What needs to be done?"i]
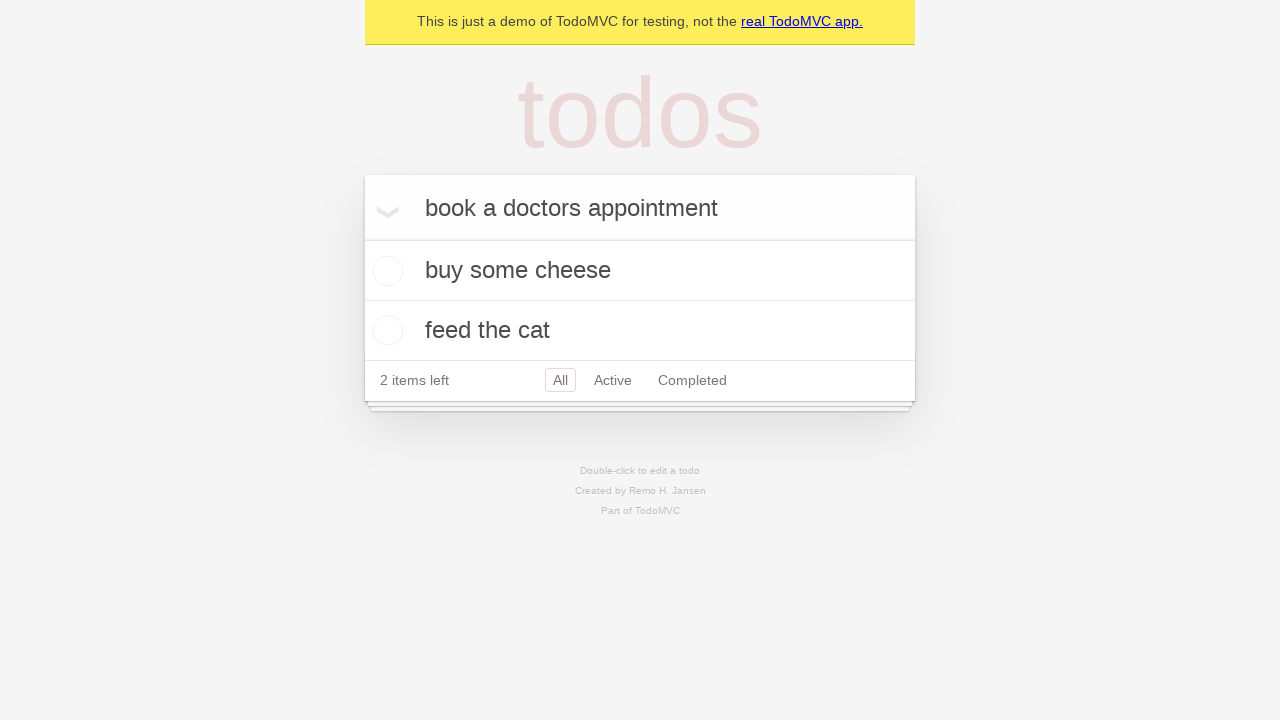

Pressed Enter to create third todo on internal:attr=[placeholder="What needs to be done?"i]
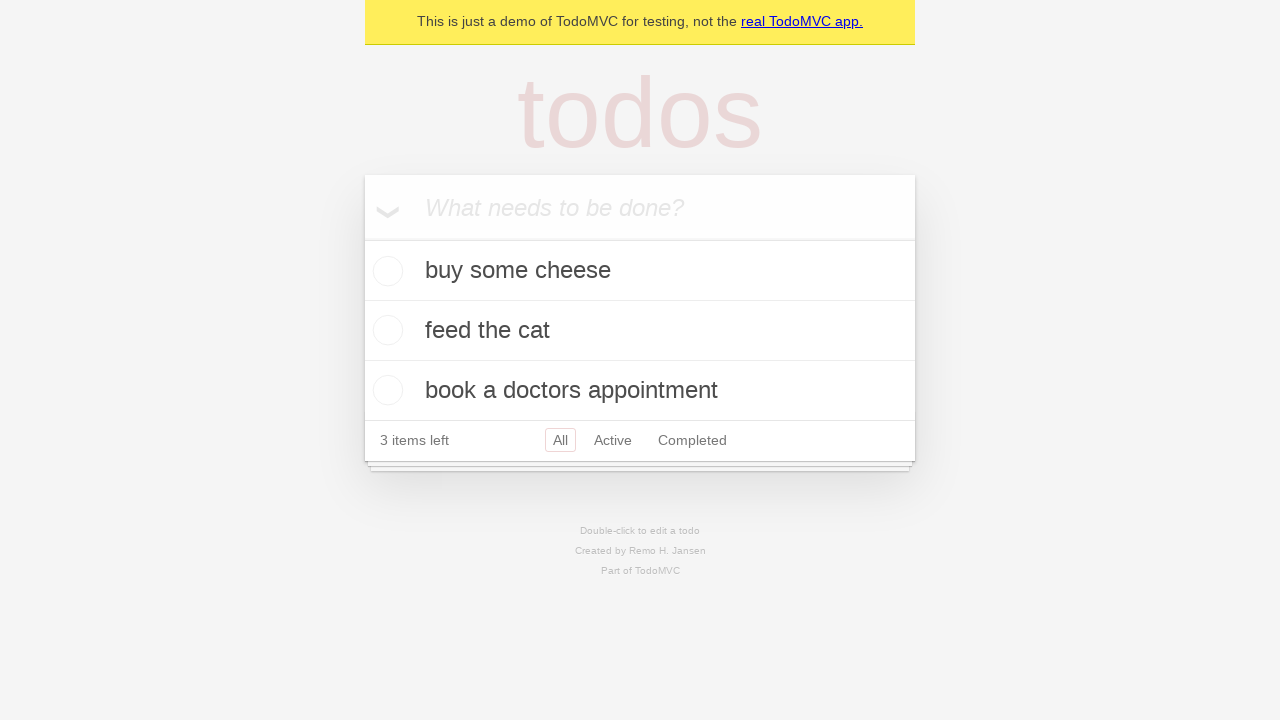

Double-clicked on second todo to enter edit mode at (640, 331) on internal:testid=[data-testid="todo-item"s] >> nth=1
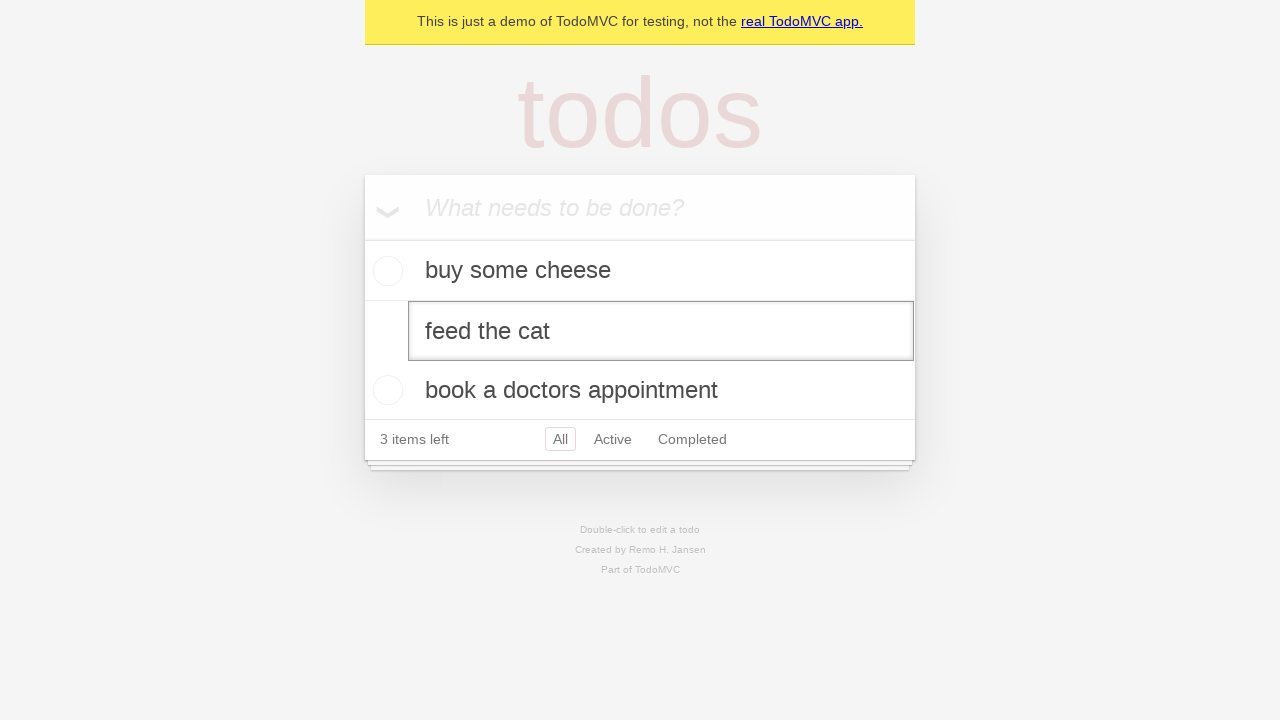

Changed todo text to 'buy some sausages' on internal:testid=[data-testid="todo-item"s] >> nth=1 >> internal:role=textbox[nam
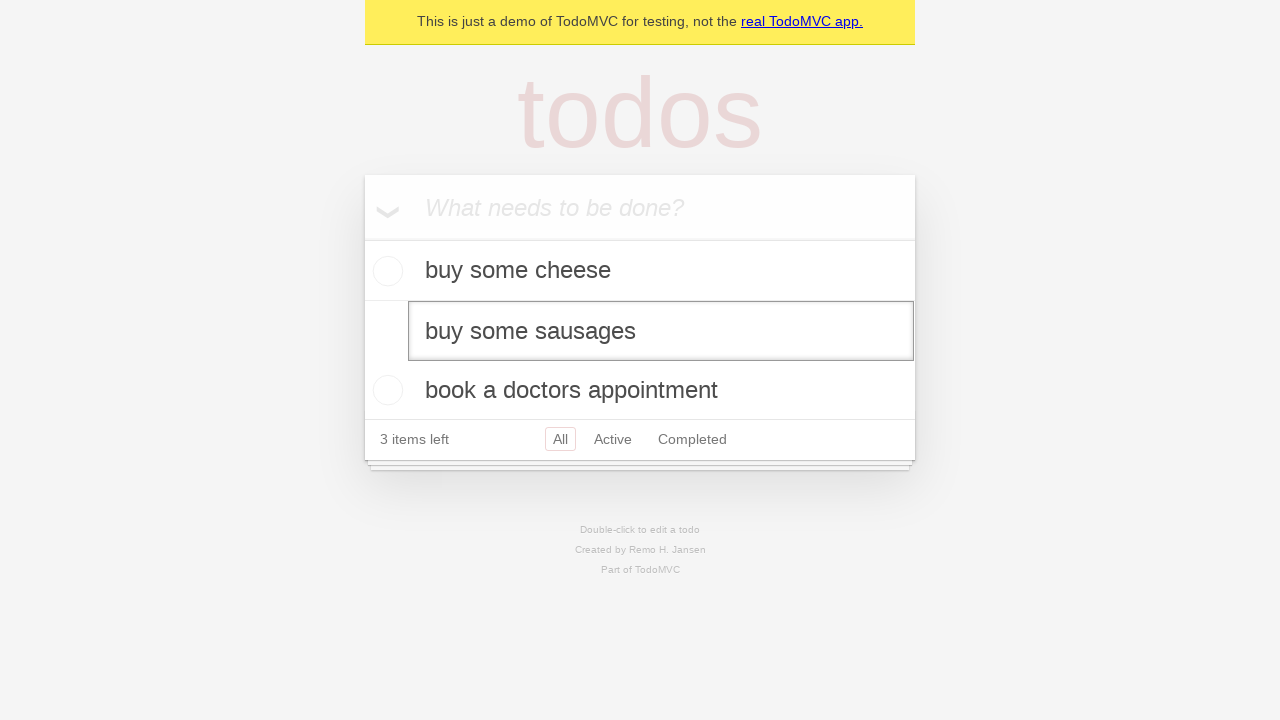

Pressed Escape to cancel edit and revert changes on internal:testid=[data-testid="todo-item"s] >> nth=1 >> internal:role=textbox[nam
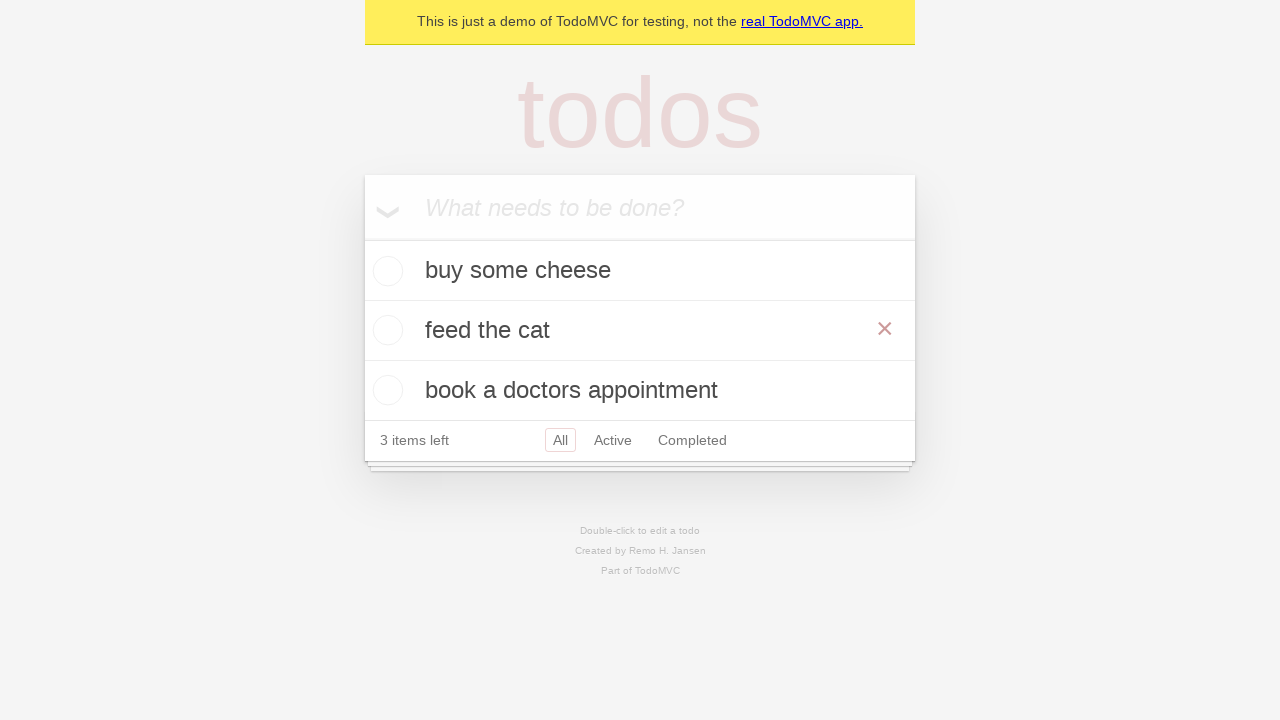

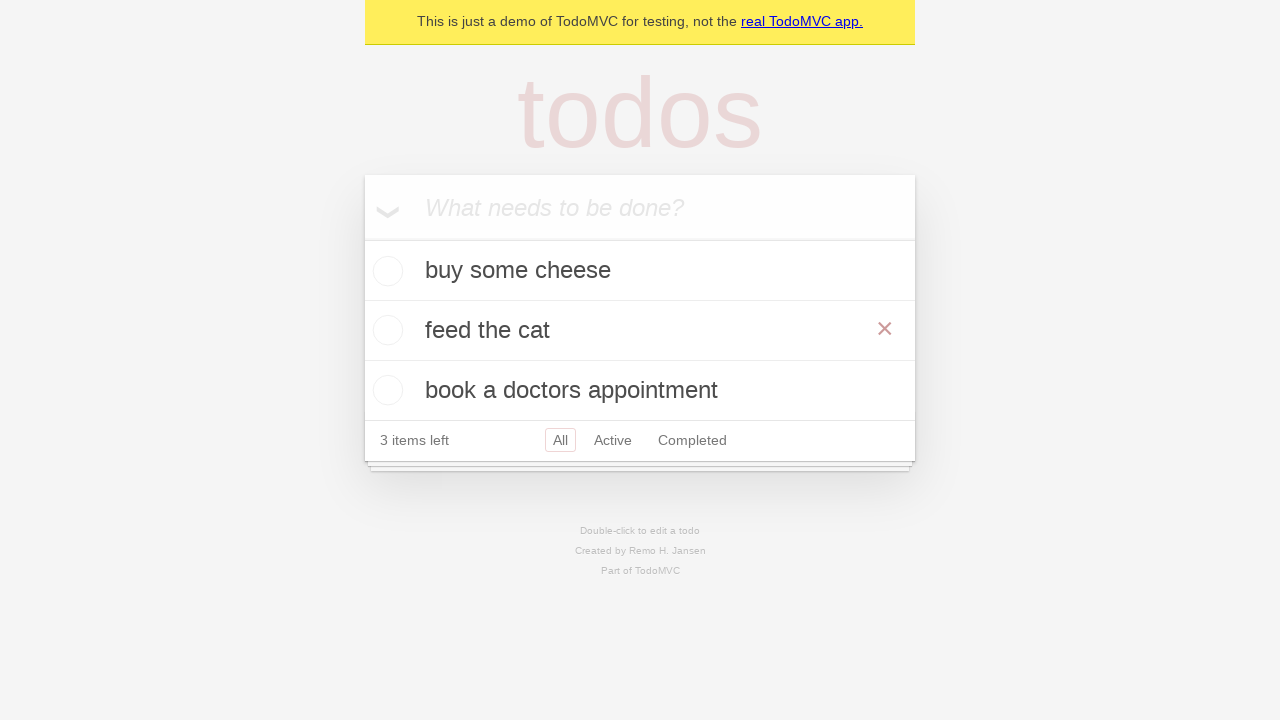